Tests window handle functionality by clicking a link that opens a new window, verifying content on both windows, and switching between them

Starting URL: https://the-internet.herokuapp.com/windows

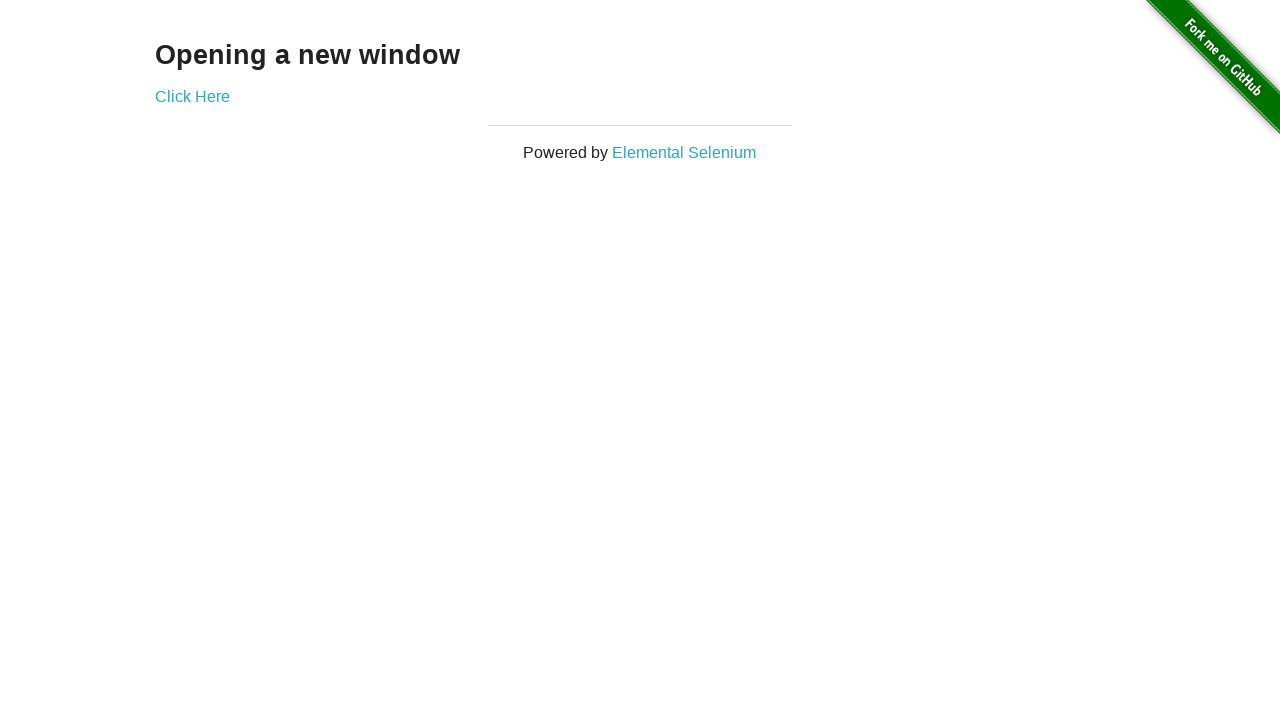

Waited for h3 element to load
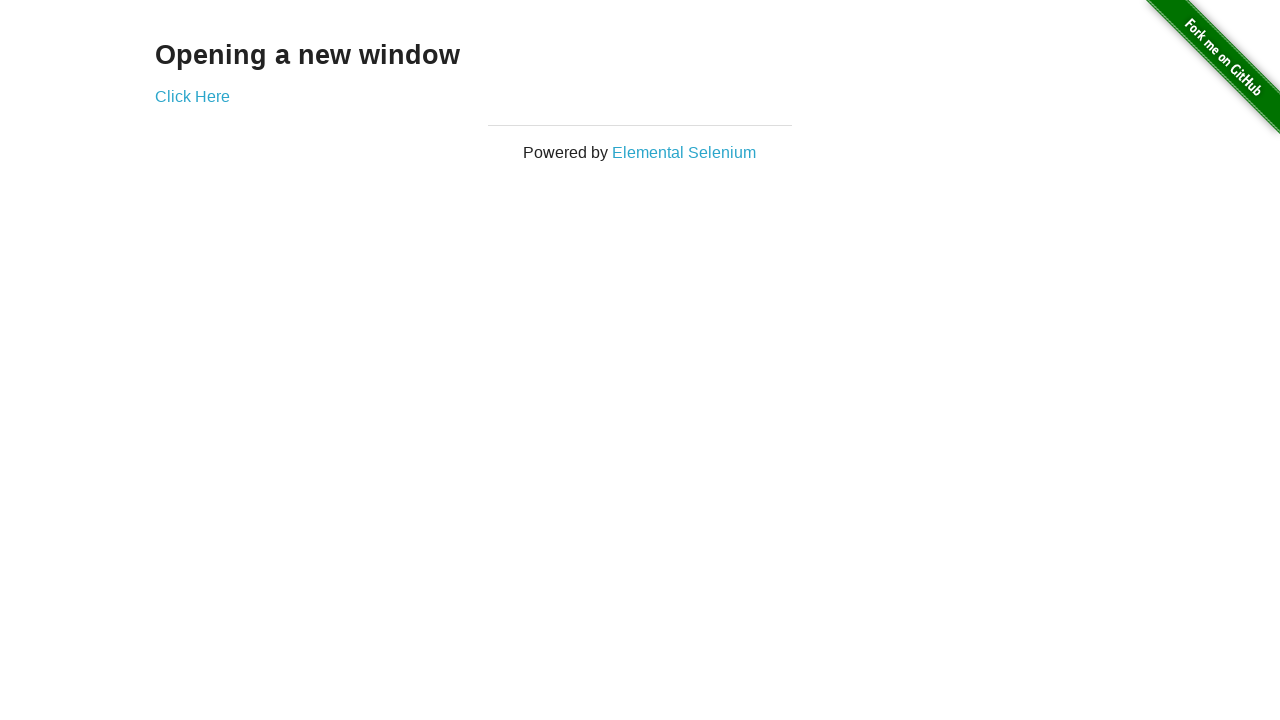

Verified page text is 'Opening a new window'
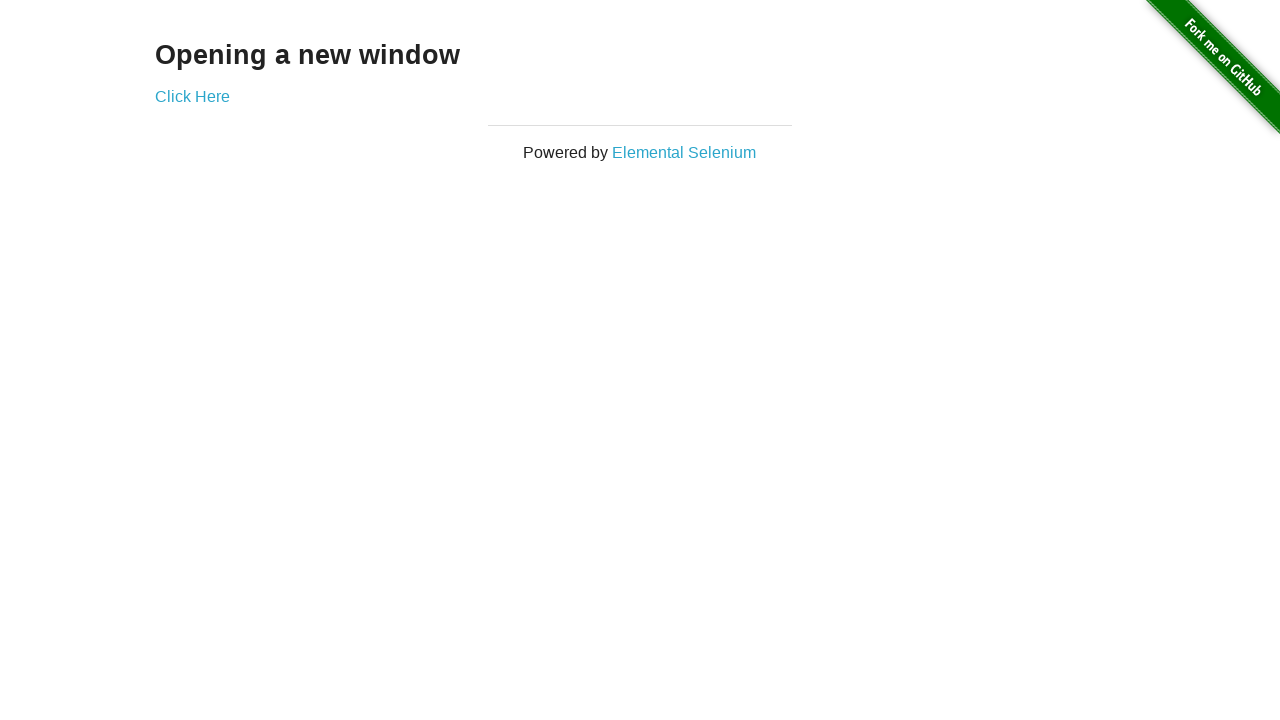

Verified page title is 'The Internet'
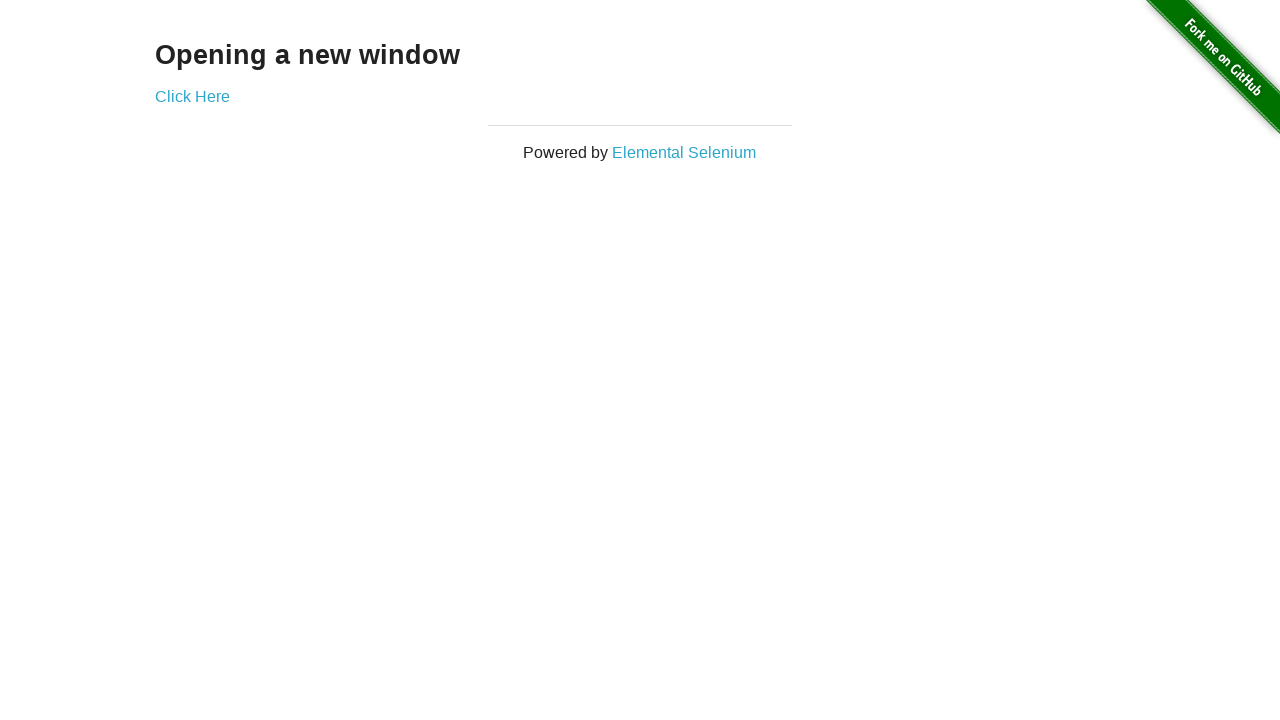

Clicked 'Click Here' link to open new window at (192, 96) on a:text('Click Here')
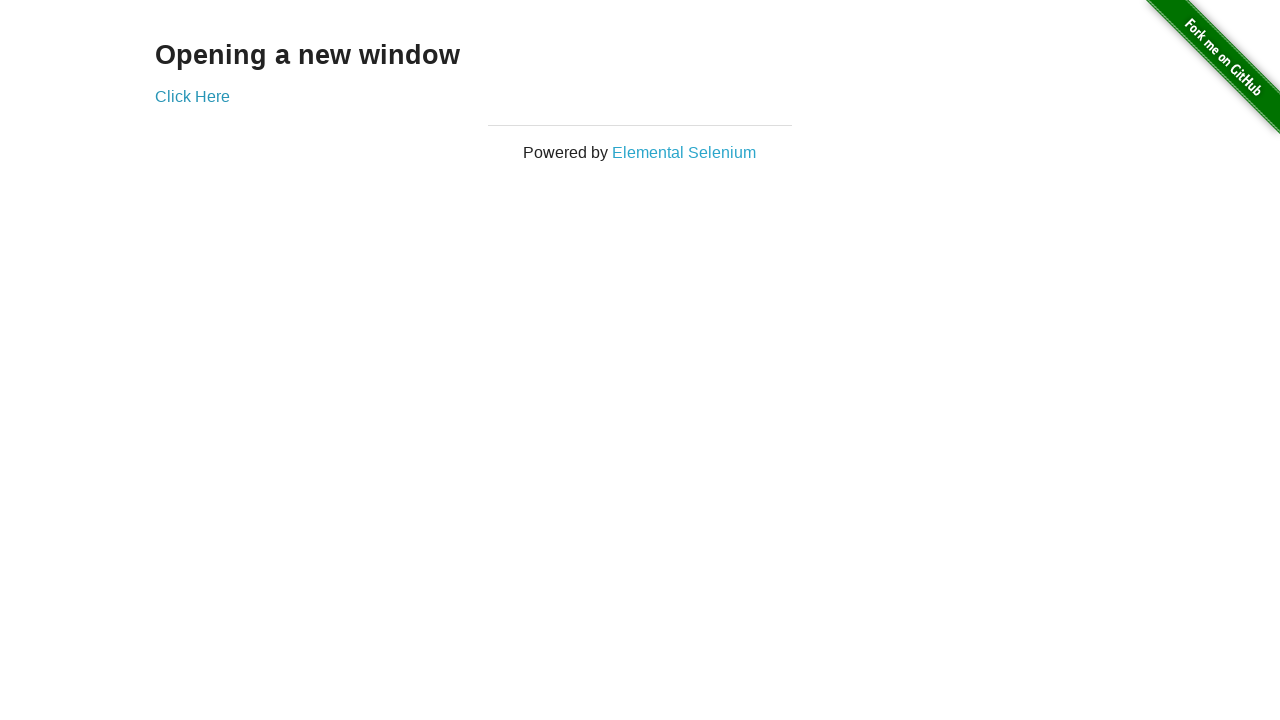

Captured new window/page object
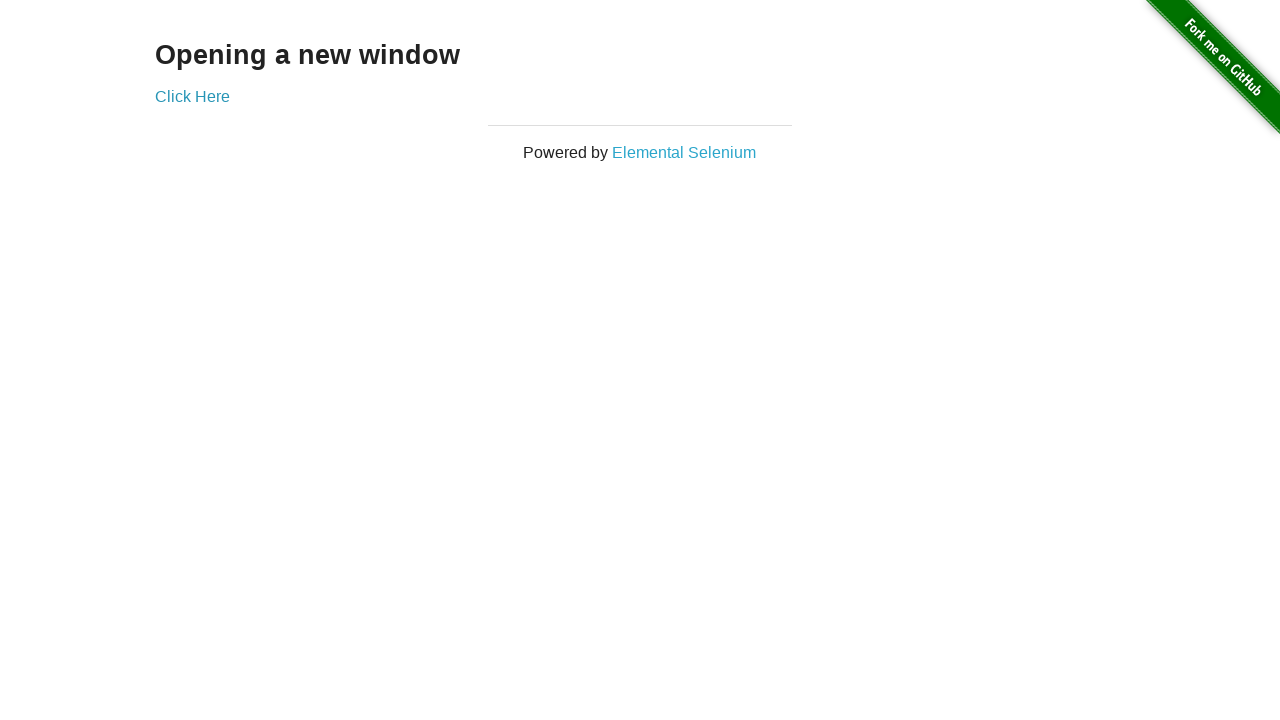

Waited for new page to load
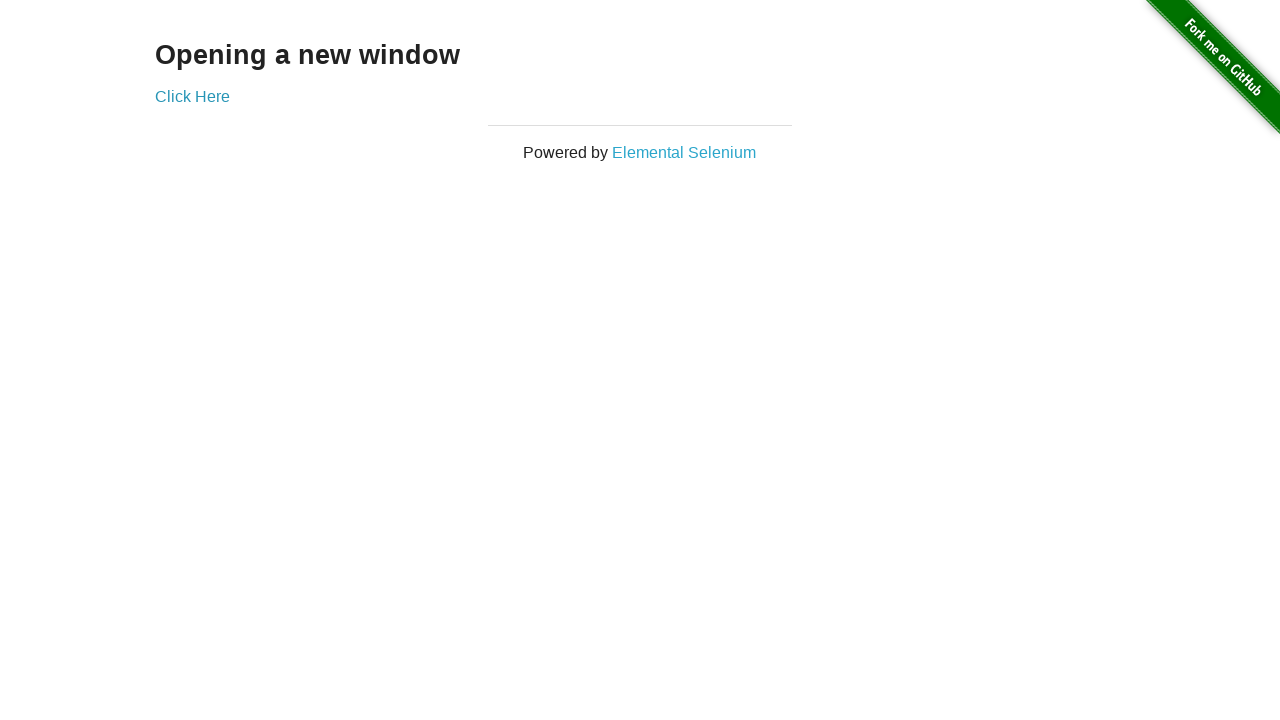

Verified new window title is 'New Window'
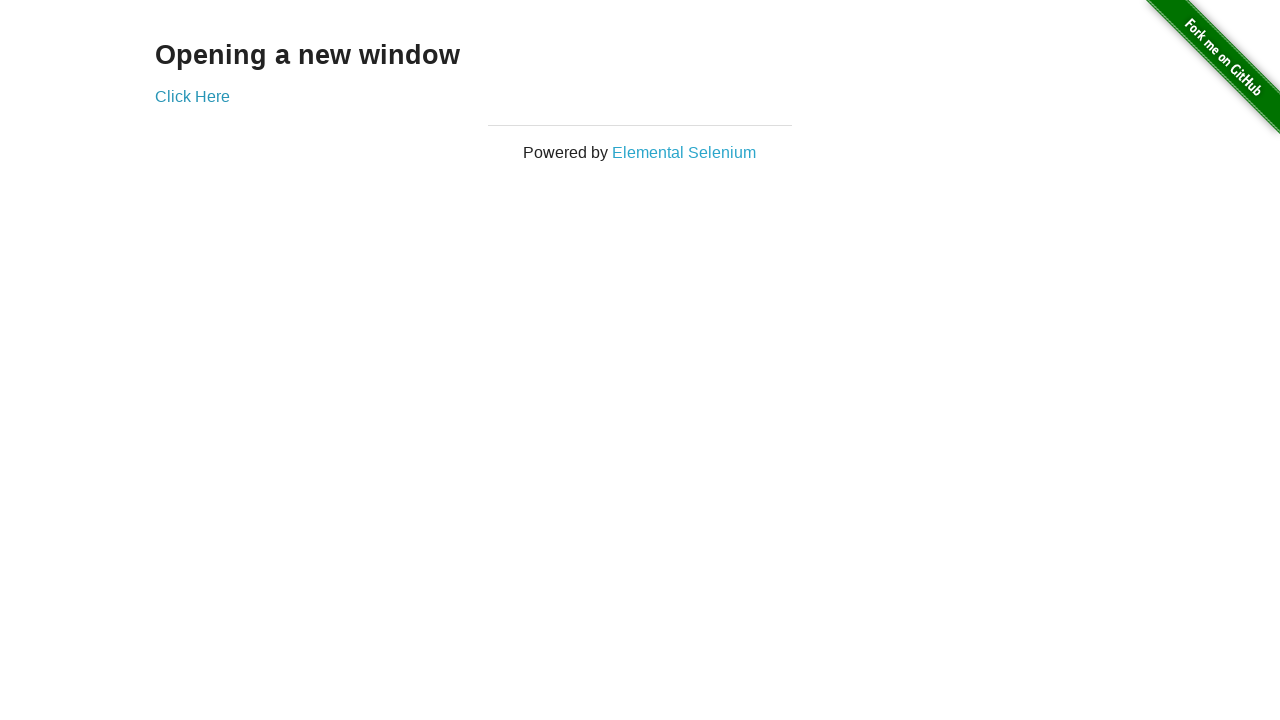

Verified new page heading text is 'New Window'
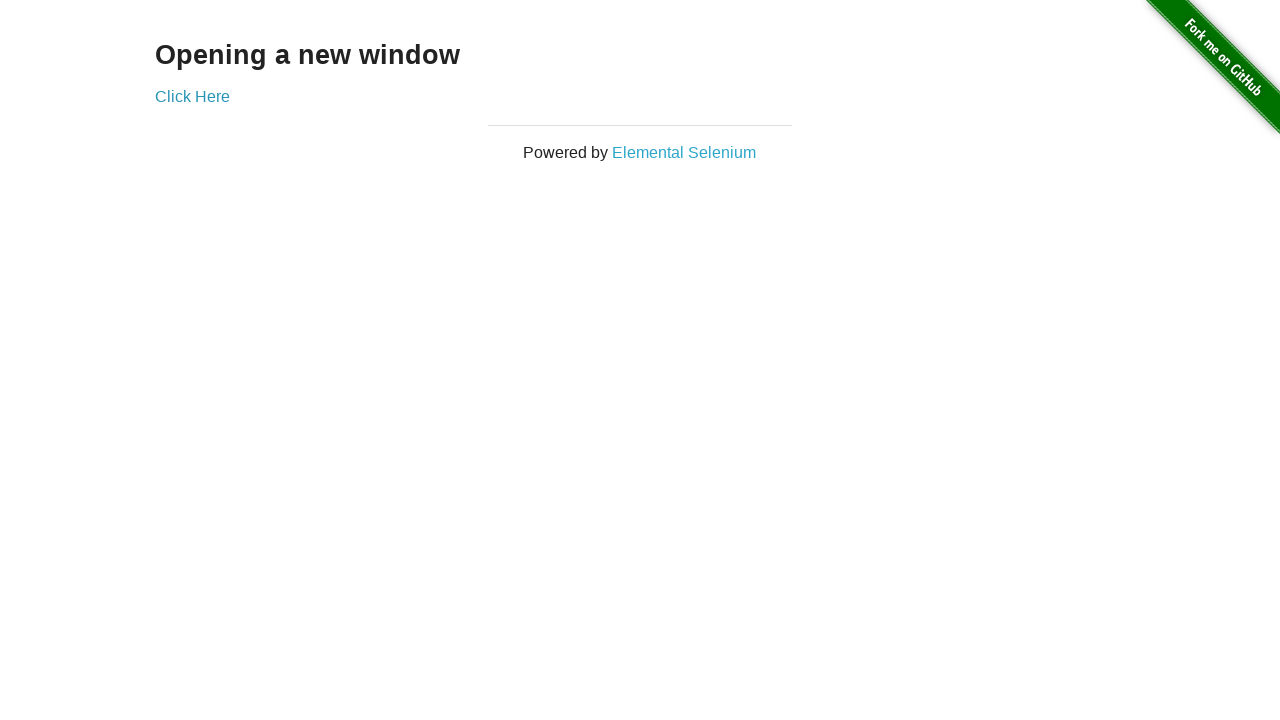

Switched back to original page
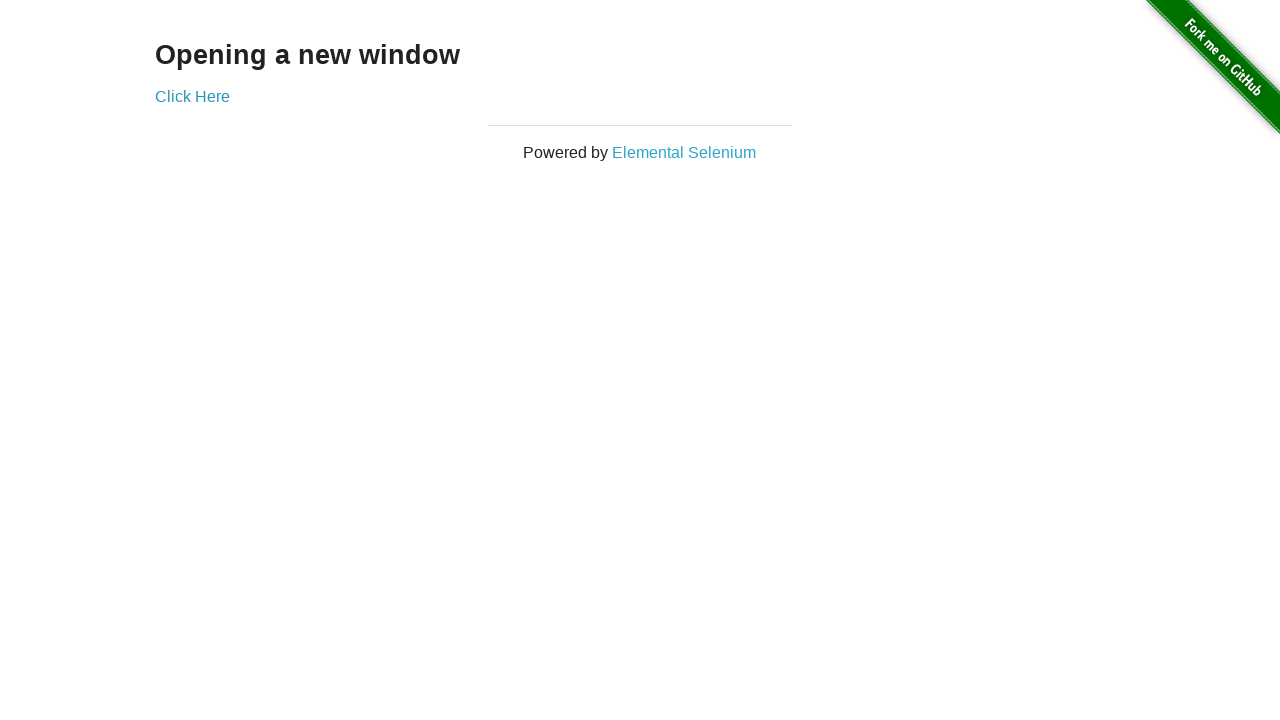

Verified original page title is still 'The Internet'
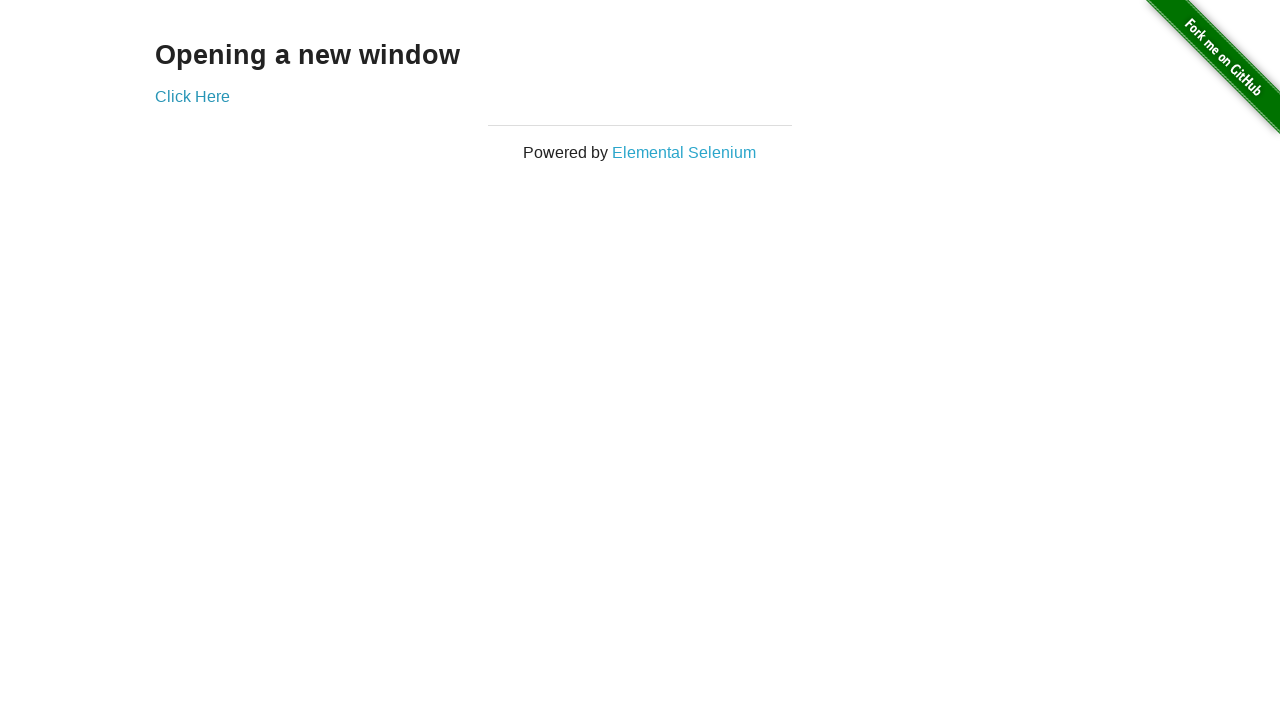

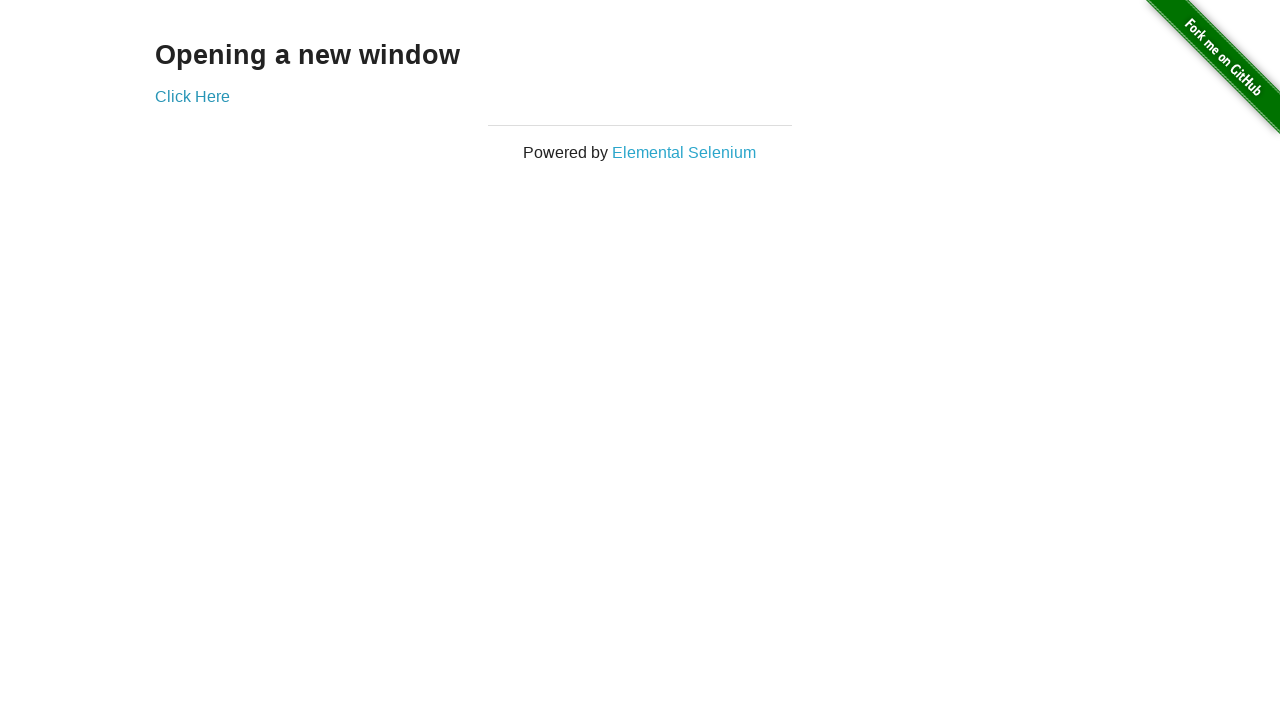